Tests opening a new separate window by first clicking on the Separate tab, then clicking a button to open a new window, and clicking Downloads in that window.

Starting URL: https://demo.automationtesting.in/Windows.html

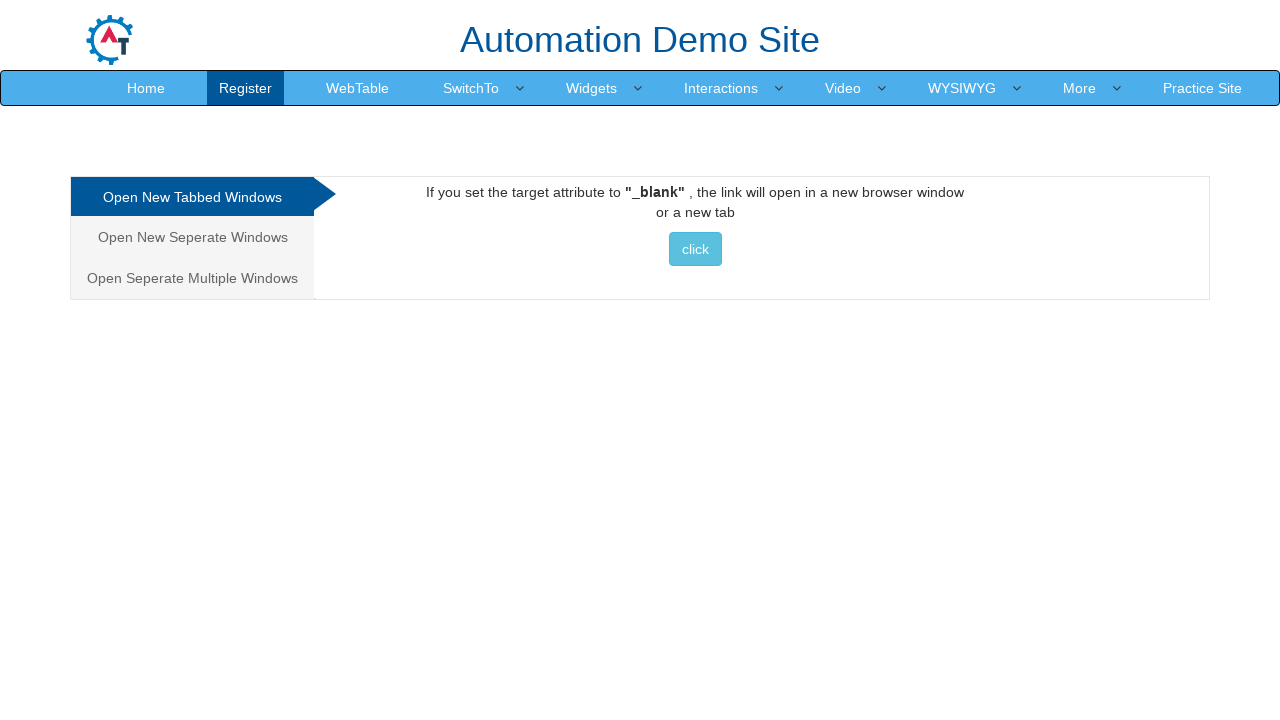

Clicked on Separate tab at (192, 237) on .analystic[href="#Seperate"]
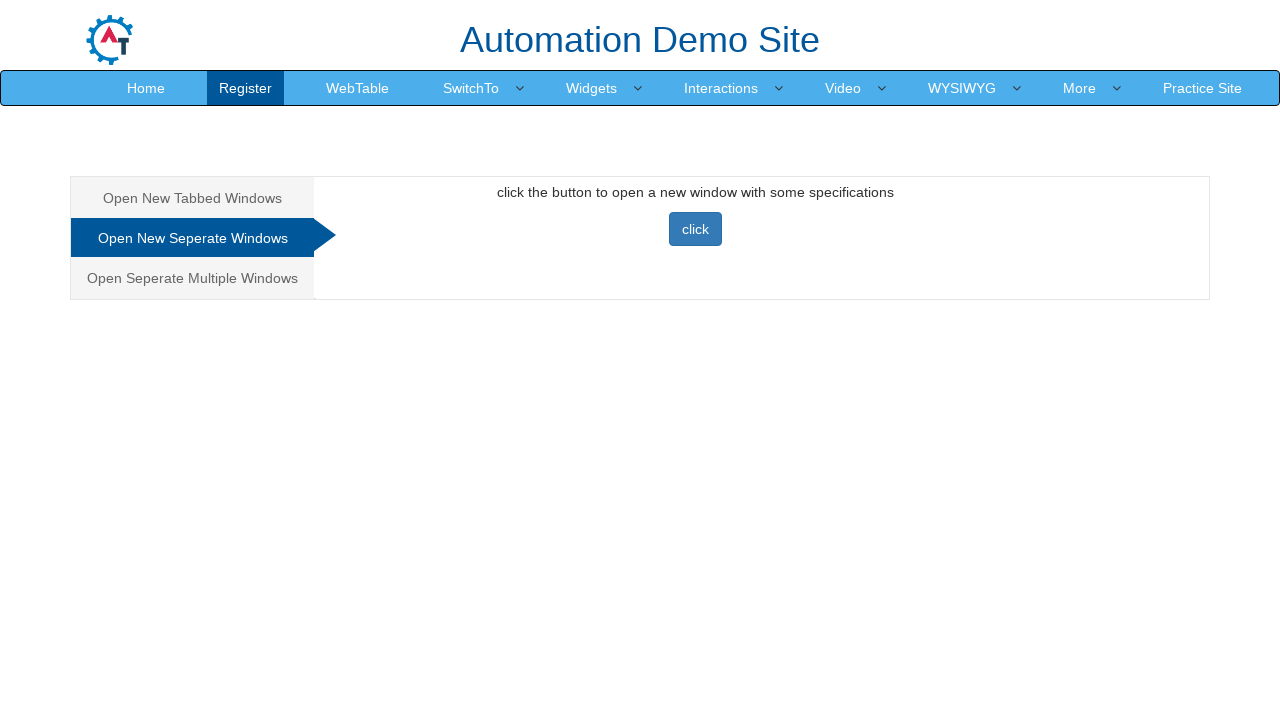

Clicked button to open new window at (695, 229) on button[onclick="newwindow()"]
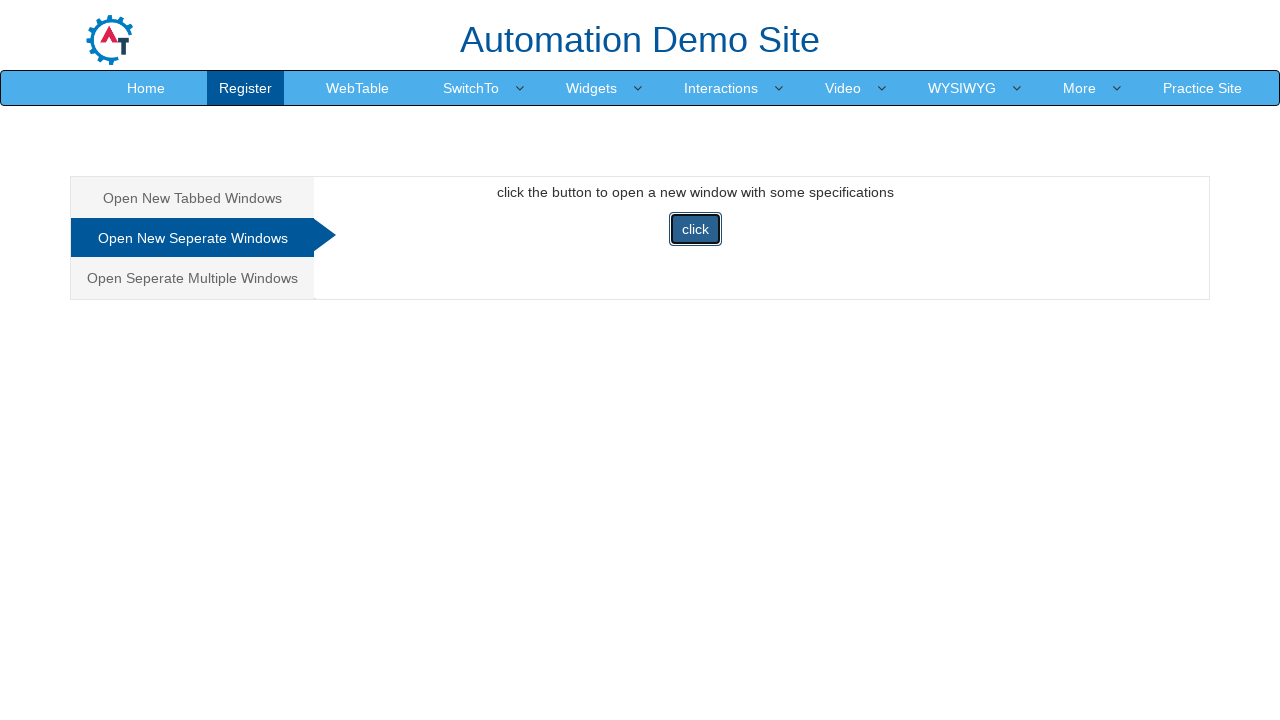

New window popup captured
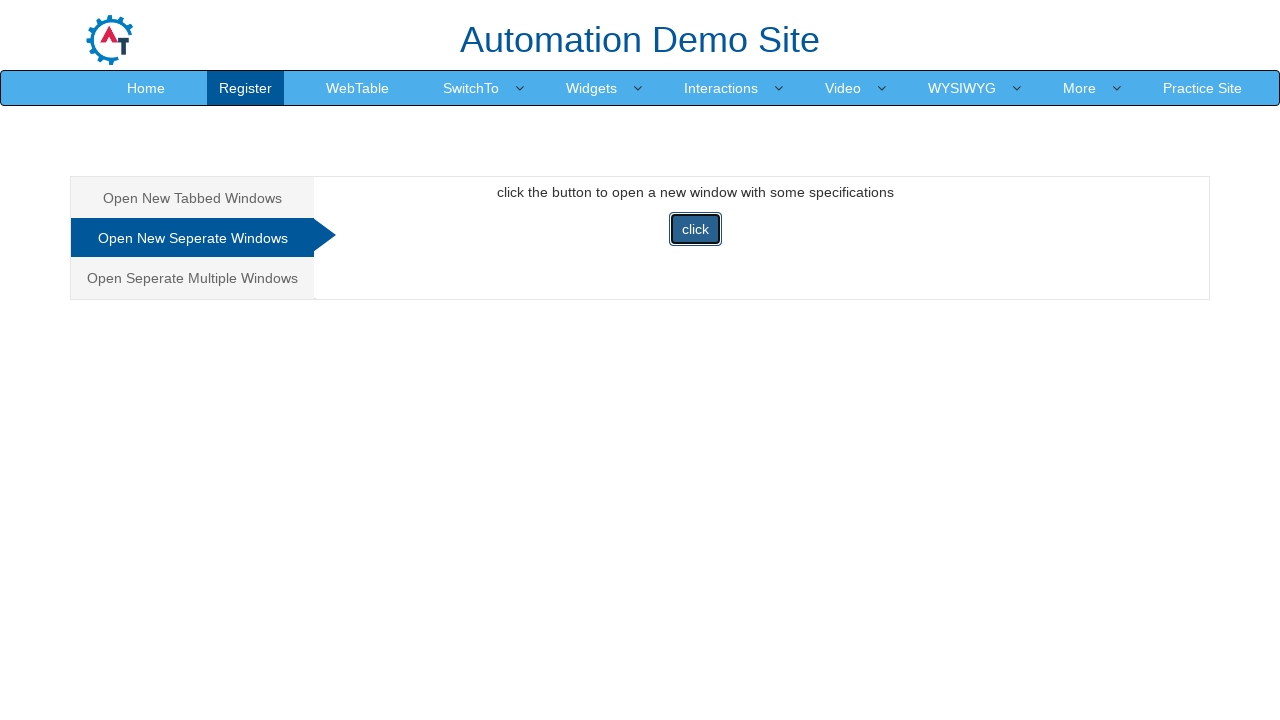

New window loaded completely
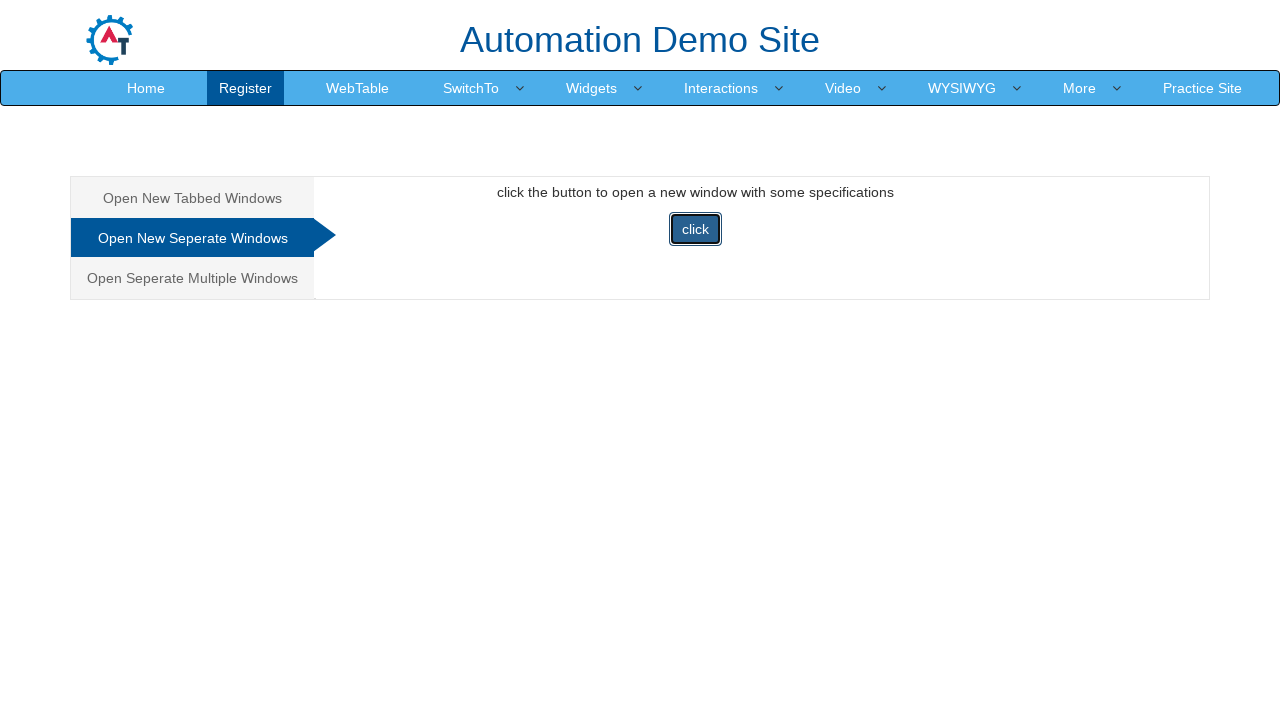

Clicked Downloads in new window at (552, 32) on xpath=//span[normalize-space(text())="Downloads"]
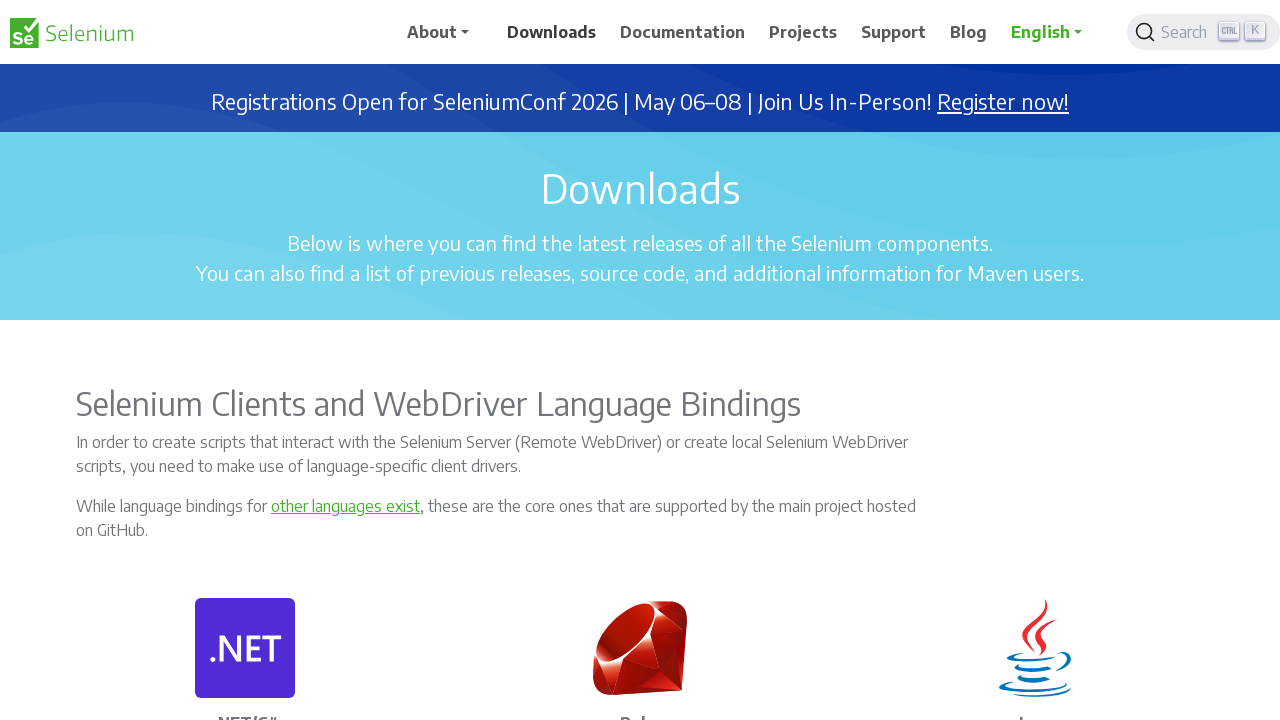

Closed the new window
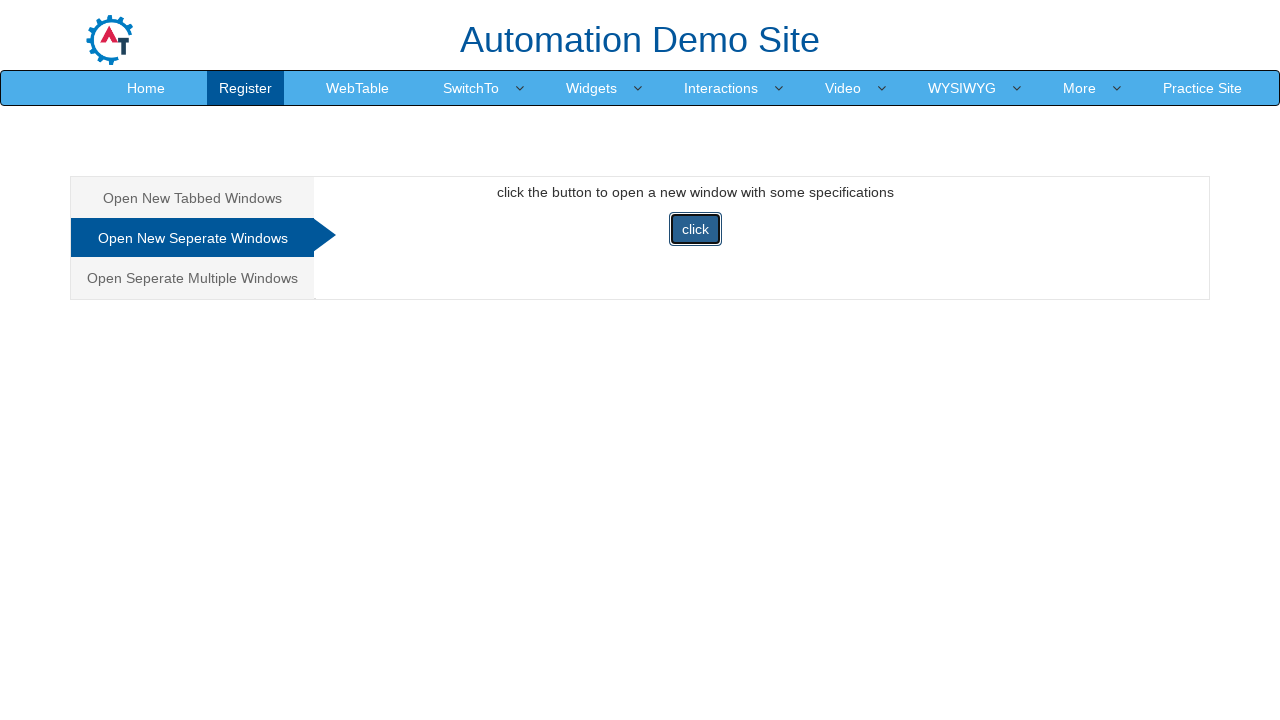

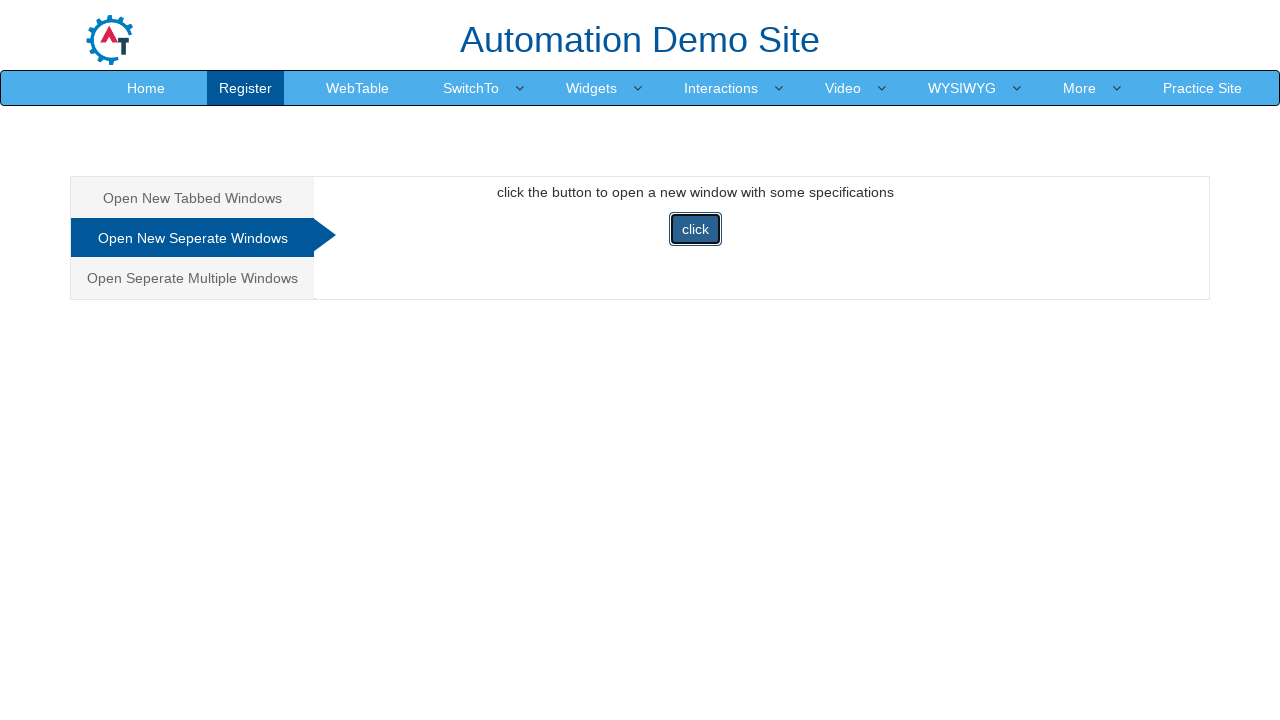